Tests window handling functionality by opening a new window and switching between windows

Starting URL: https://www.leafground.com/window.xhtml

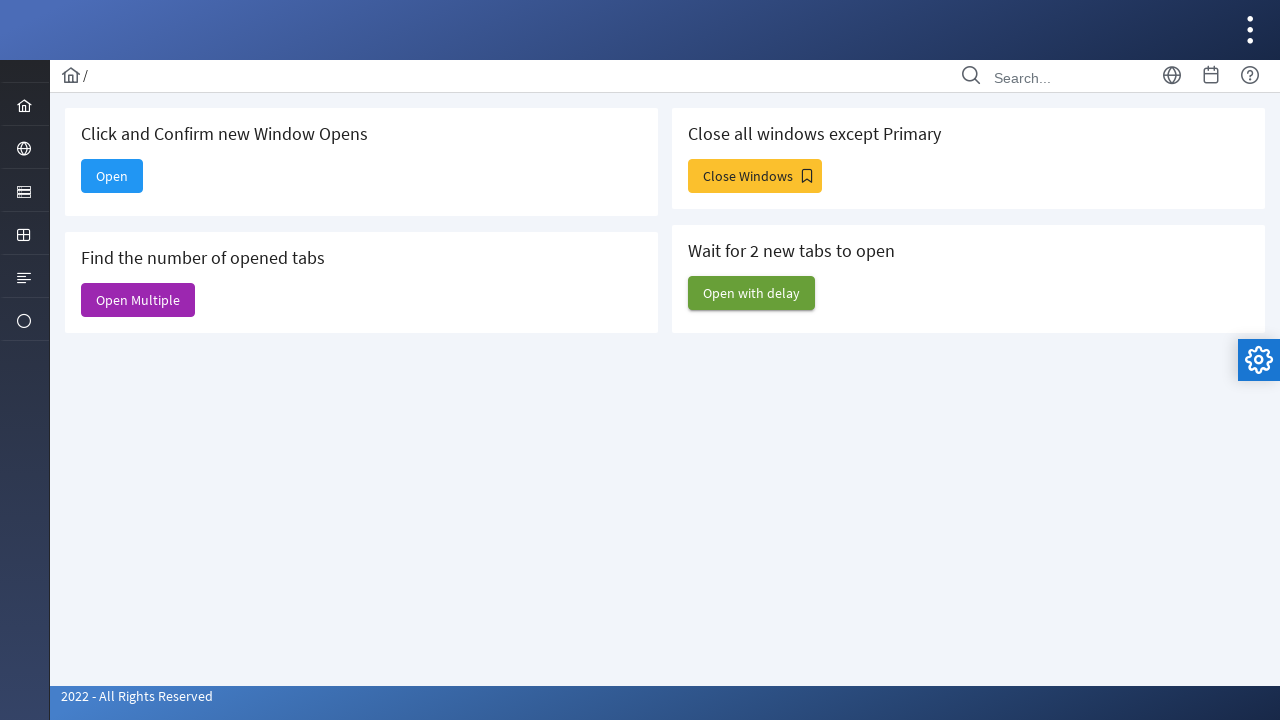

Clicked the Open button to open a new window at (112, 176) on xpath=//span[text()='Open']
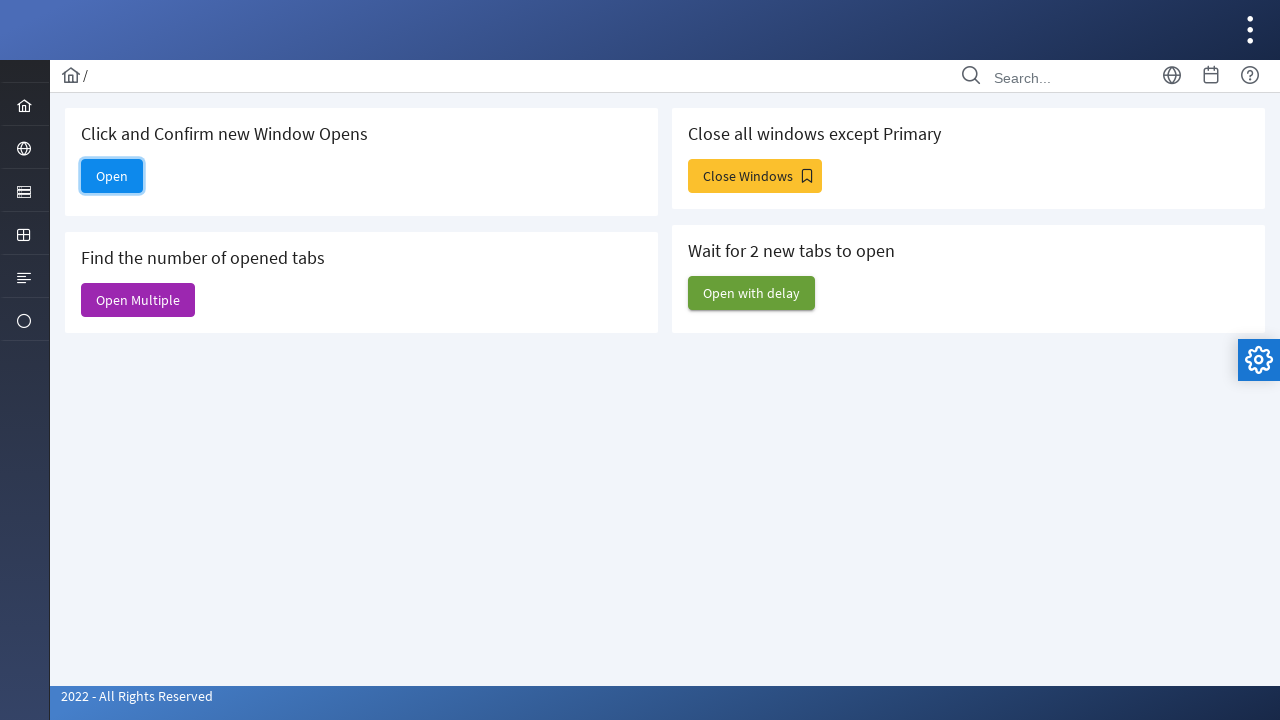

Waited 1000ms for new window to open
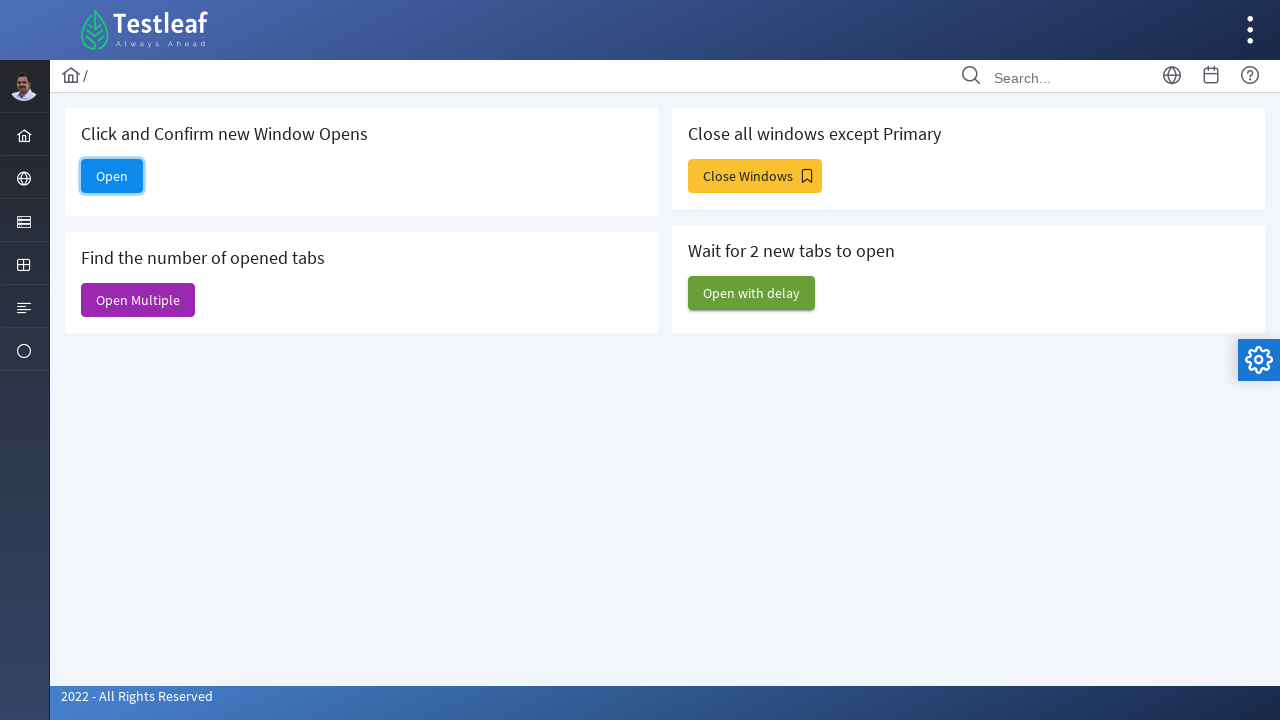

Retrieved list of all open pages/tabs
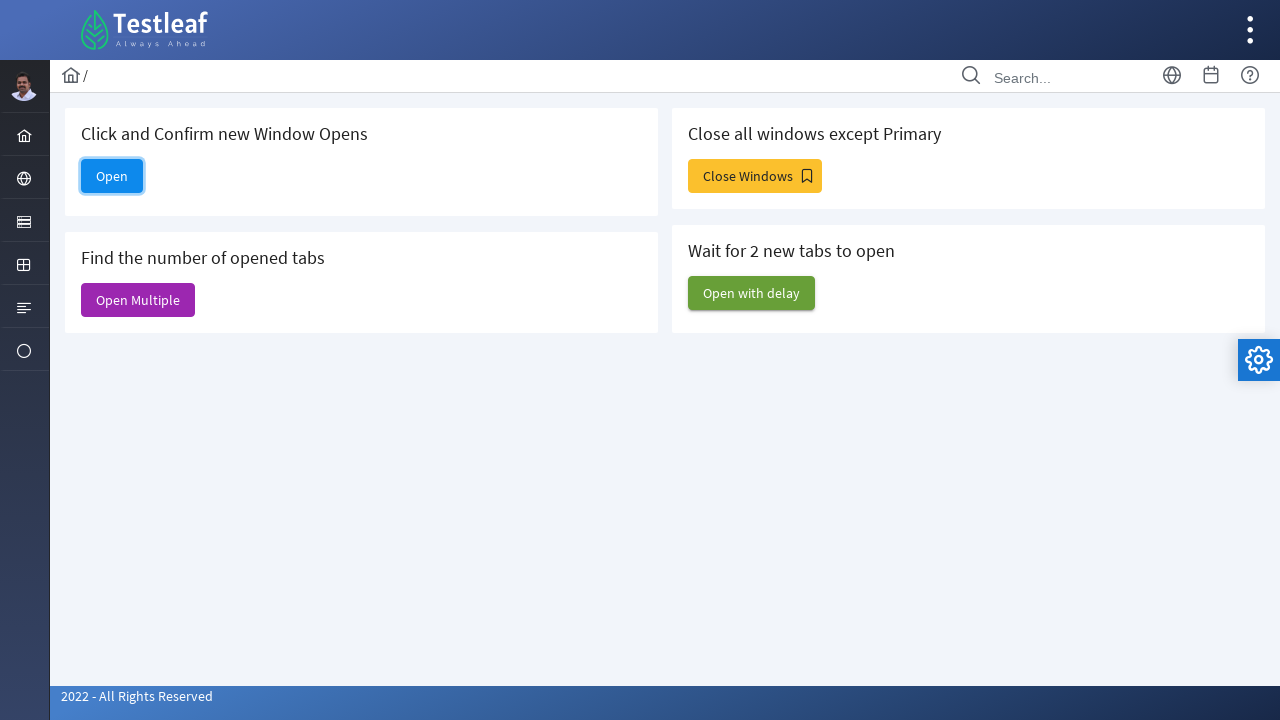

Switched to the new window
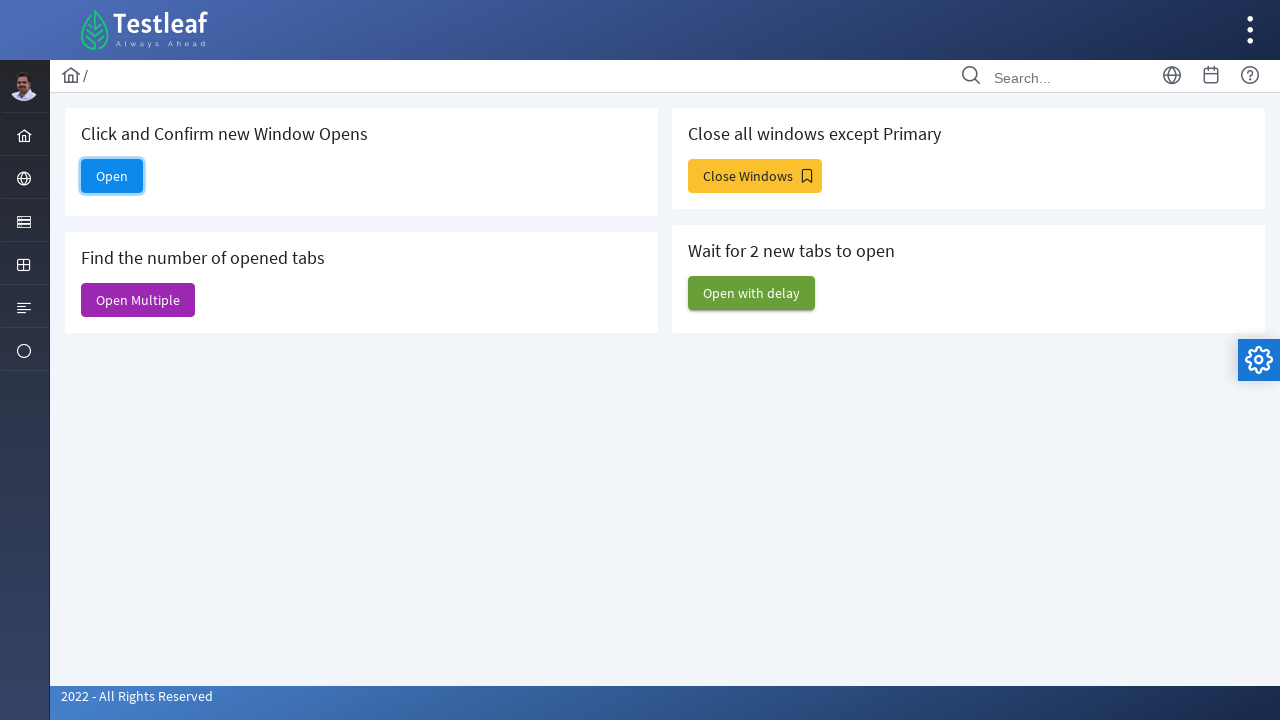

Retrieved new window title: Alert
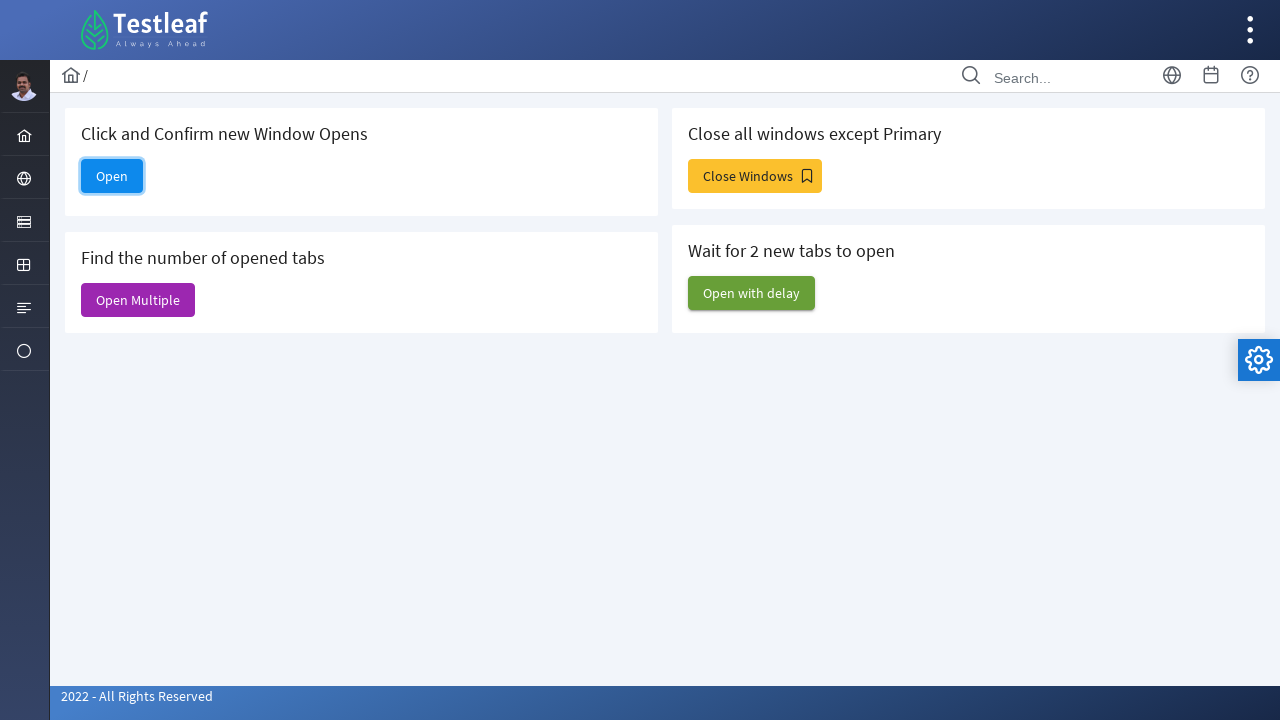

Closed the new window
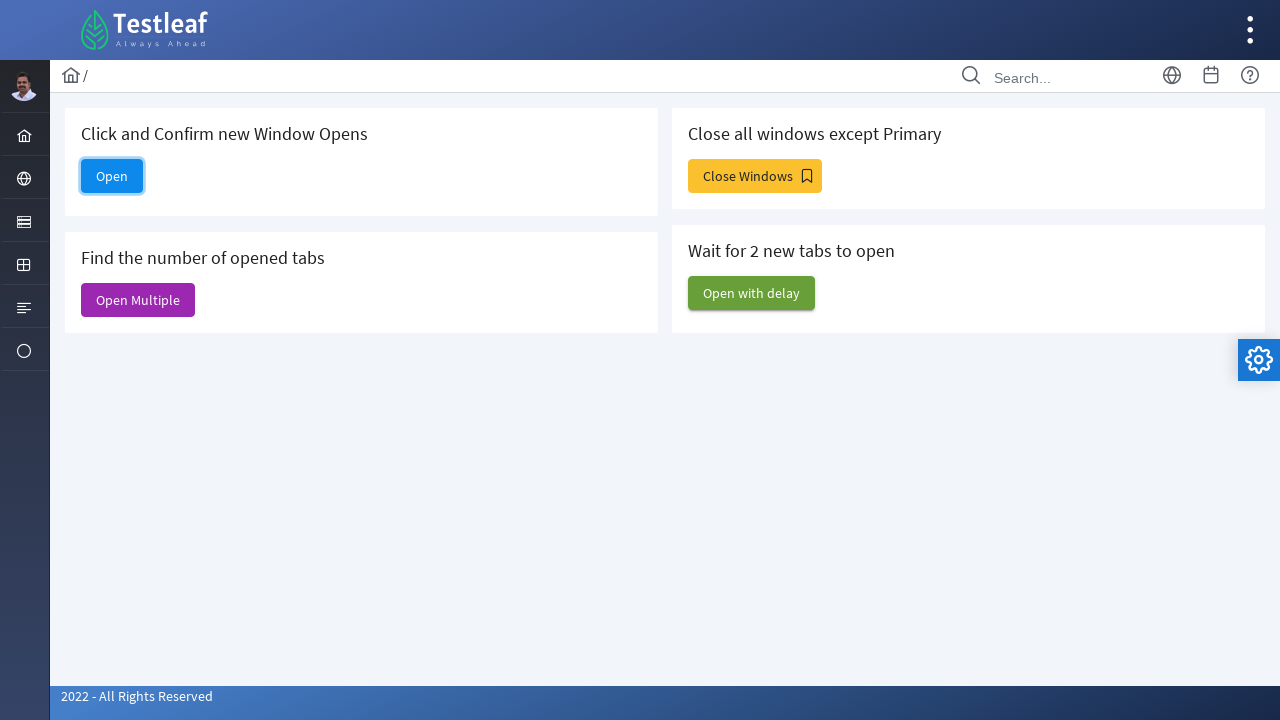

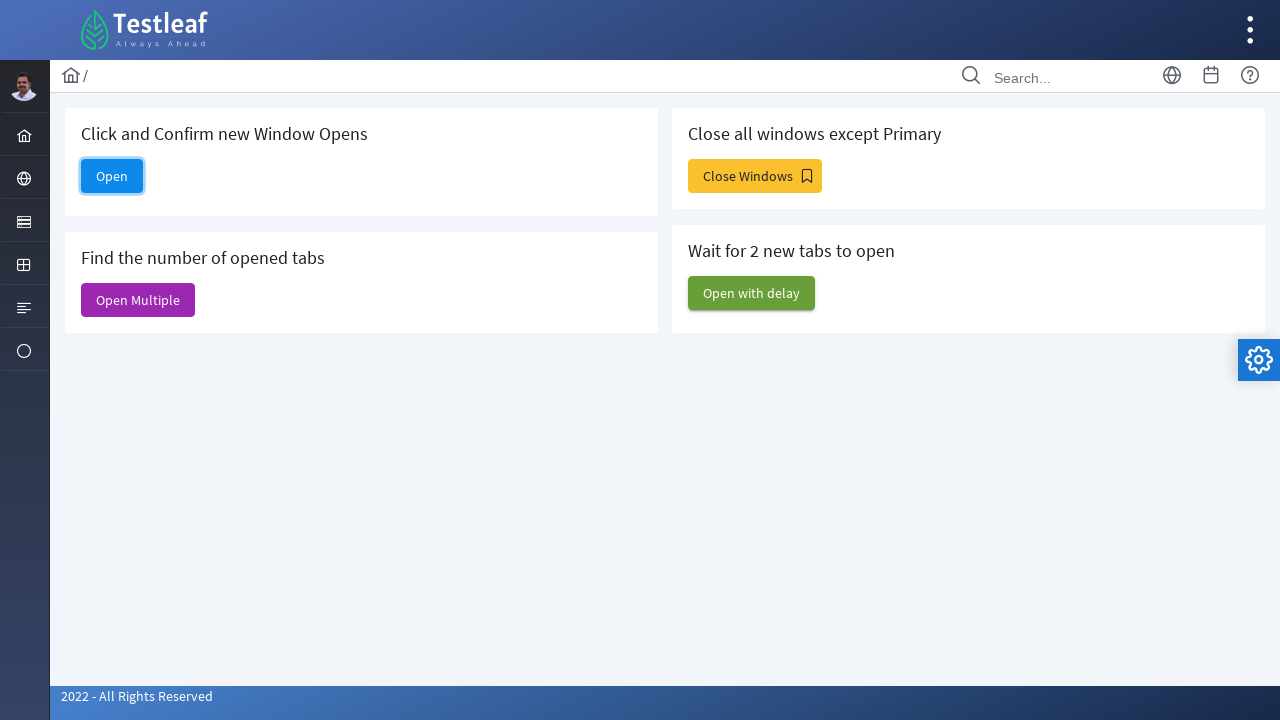